Tests a simple form by filling in first name, last name, city, and country fields, then clicking the submit button.

Starting URL: http://suninjuly.github.io/simple_form_find_task.html

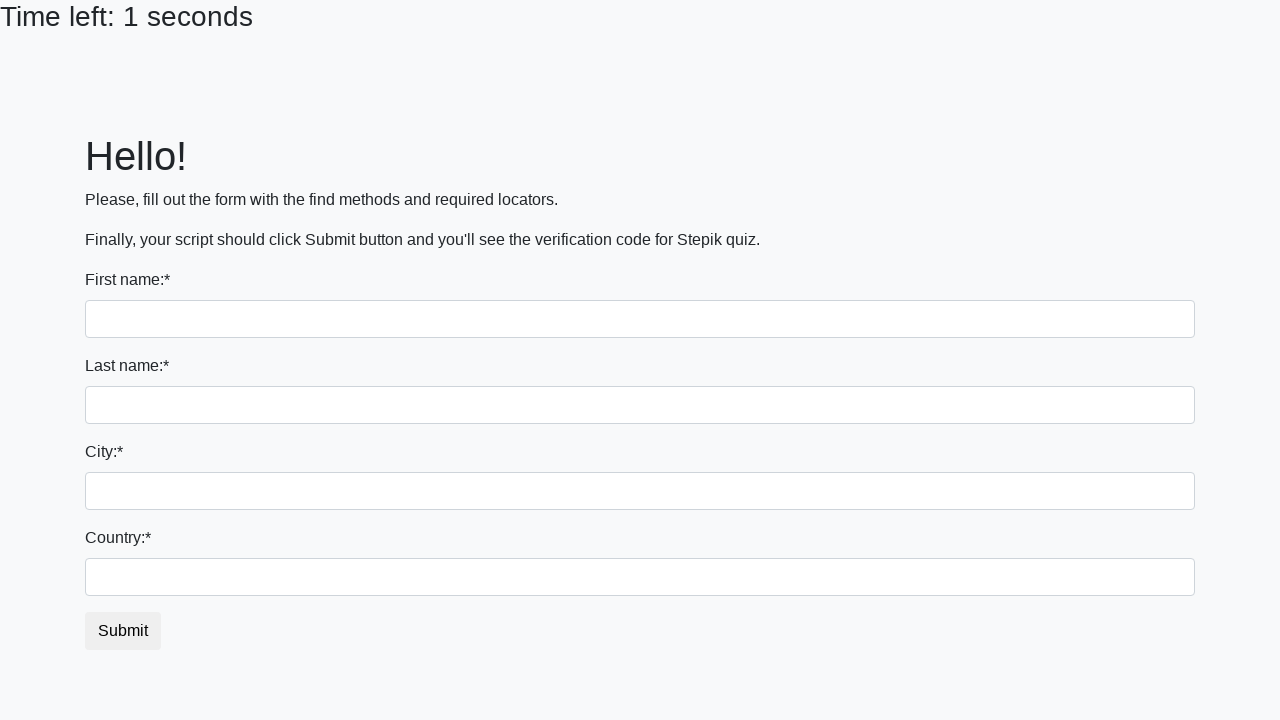

Filled first name field with 'Ivan' on input
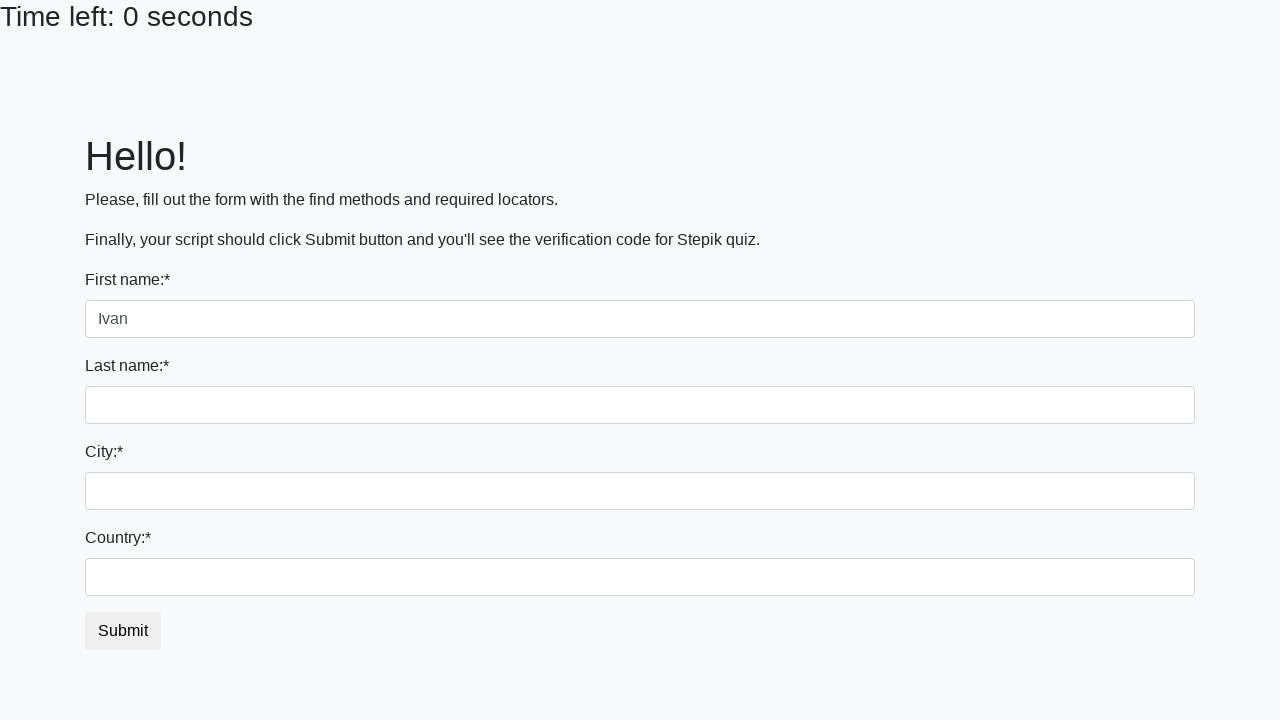

Filled last name field with 'Petrov' on input[name='last_name']
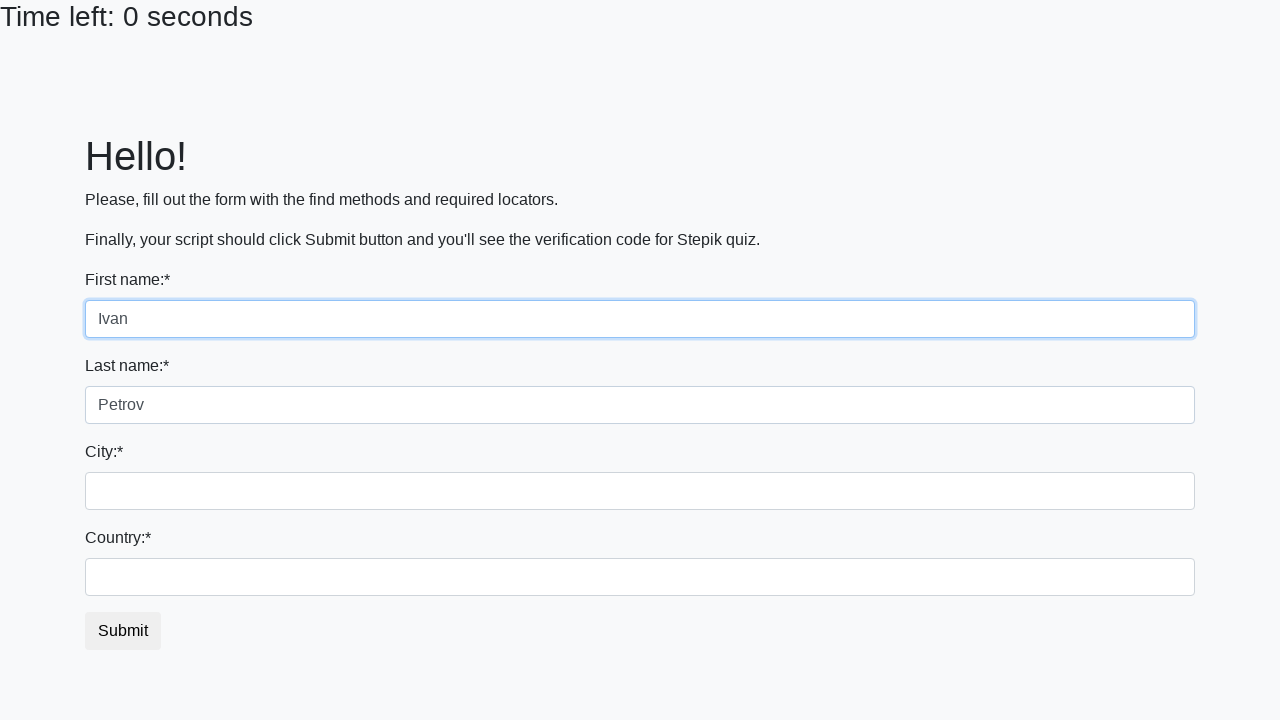

Filled city field with 'Smolensk' on .form-control.city
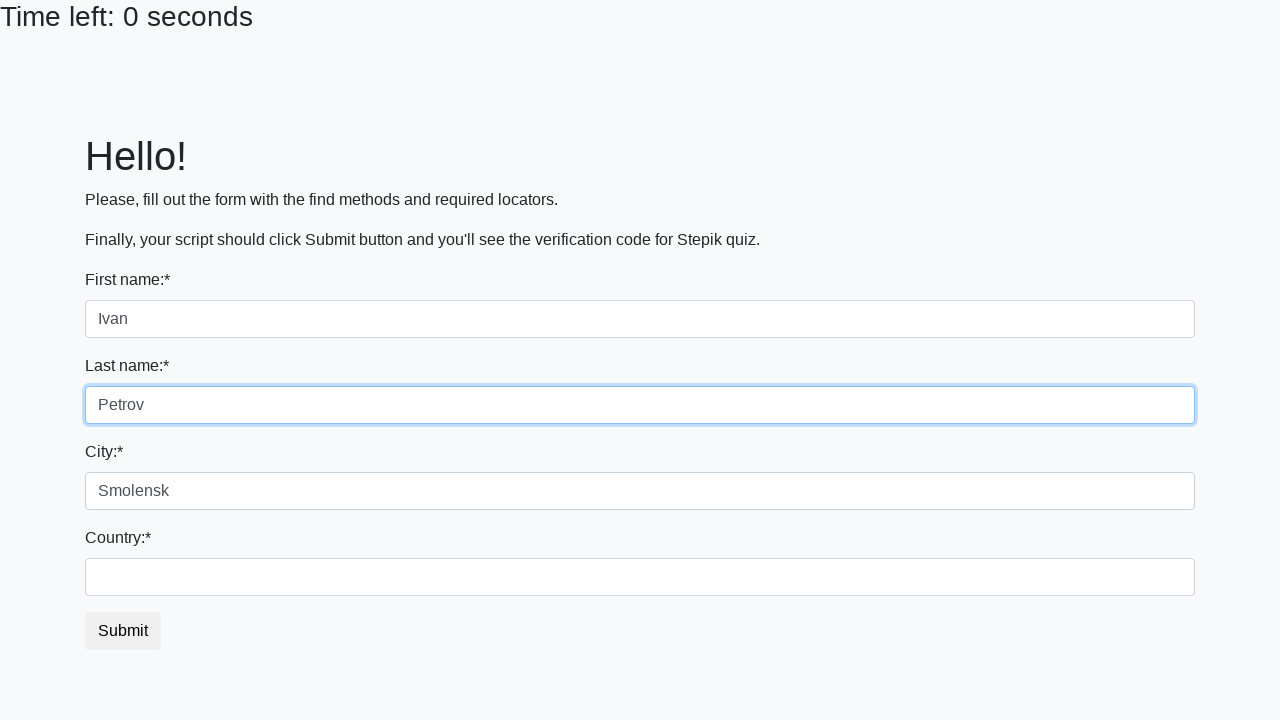

Filled country field with 'Russia' on #country
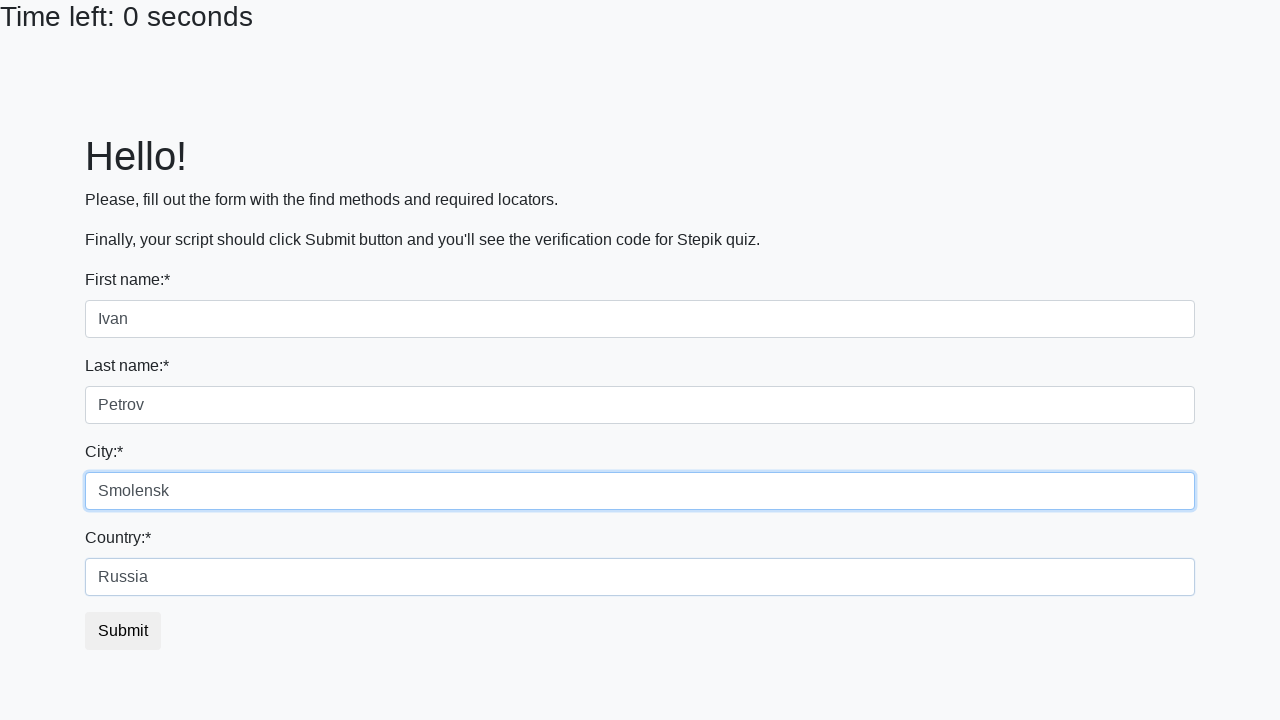

Clicked submit button at (123, 631) on #submit_button
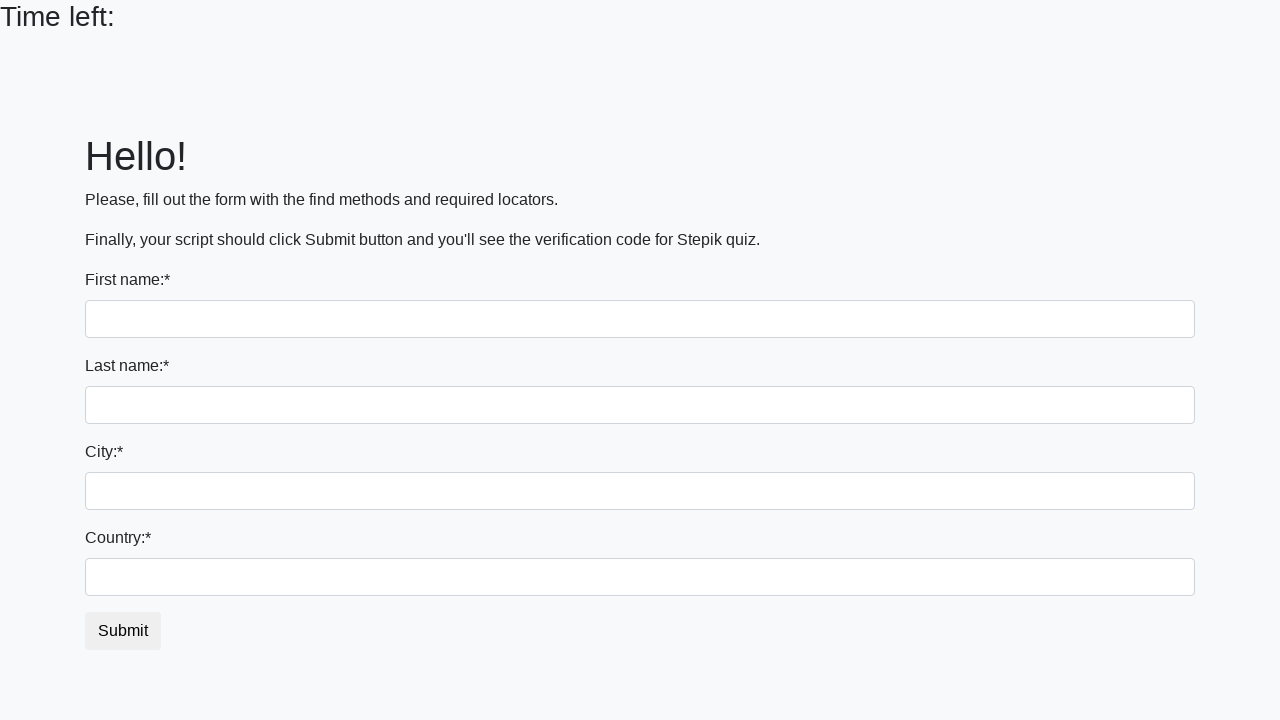

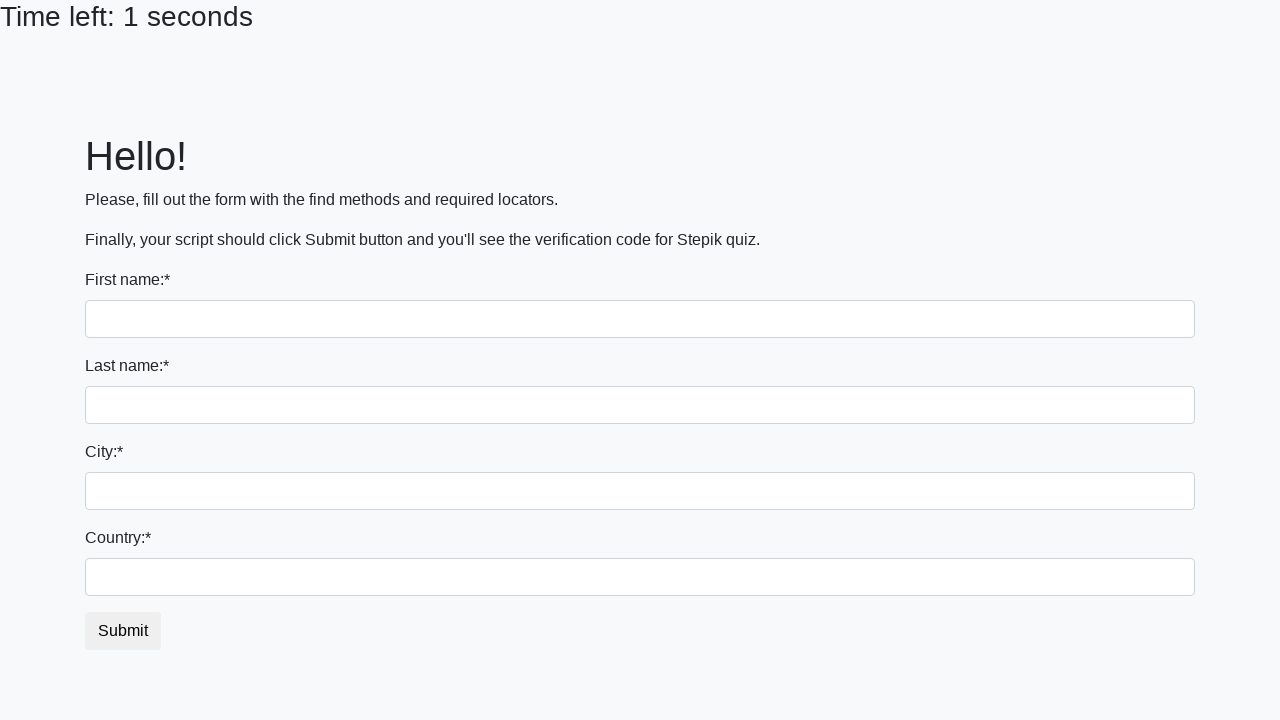